Tests flight booking form by selecting round trip, choosing origin and destination cities, selecting date, checking senior citizen discount, adding passengers, and searching for flights

Starting URL: https://rahulshettyacademy.com/dropdownsPractise/

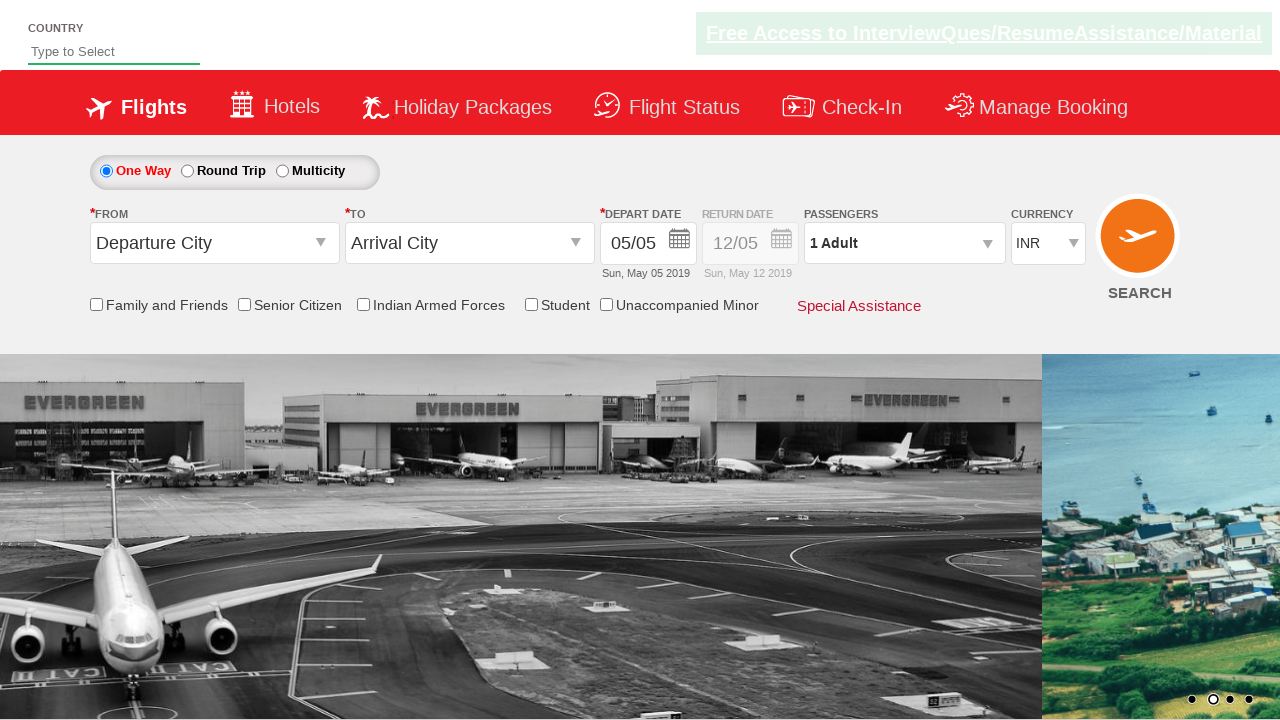

Selected round trip option at (187, 171) on #ctl00_mainContent_rbtnl_Trip_1
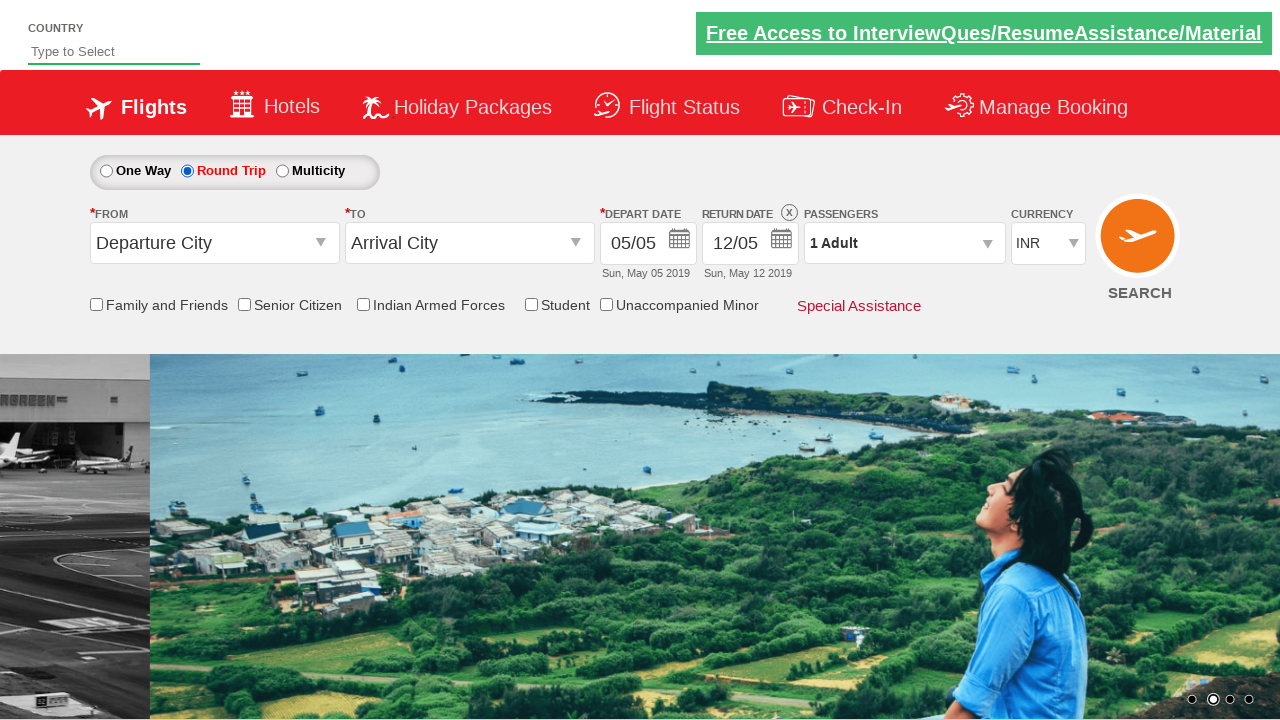

Clicked origin station dropdown at (214, 243) on #ctl00_mainContent_ddl_originStation1_CTXT
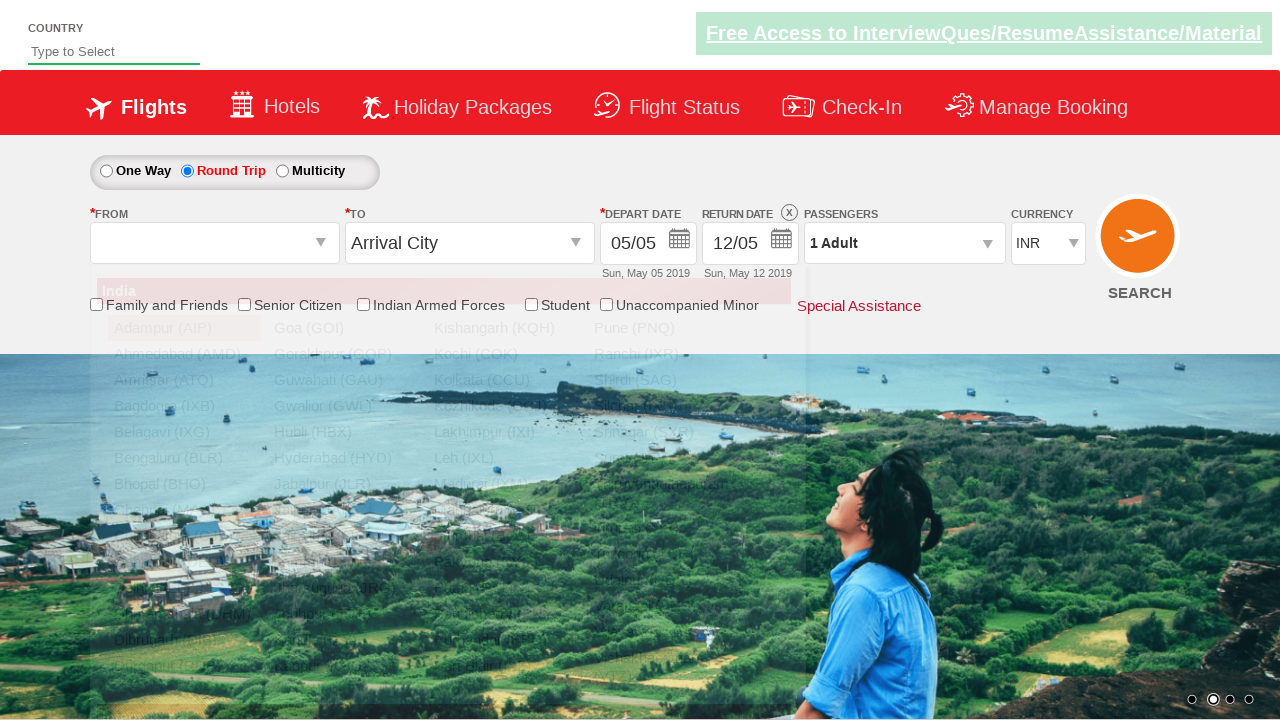

Selected Delhi as origin city at (184, 588) on a[value='DEL']
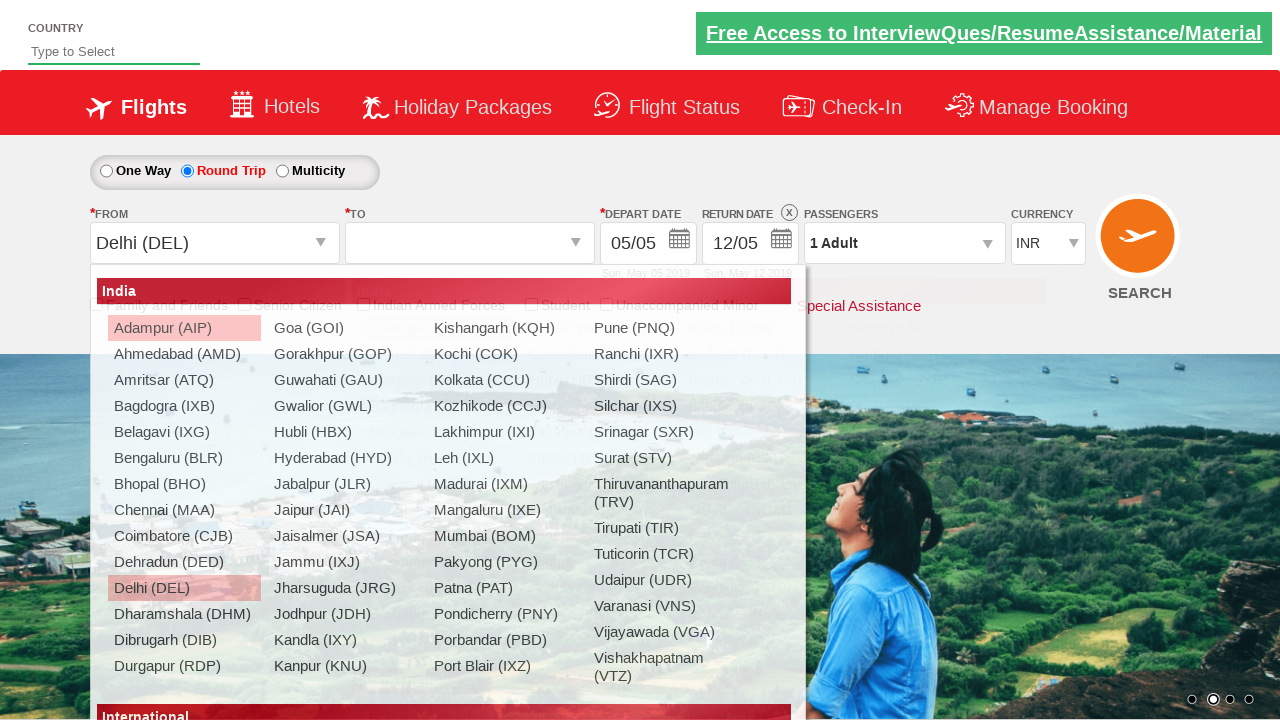

Selected Chennai as destination city at (439, 484) on div#ctl00_mainContent_ddl_destinationStation1_CTNR a[value='MAA']
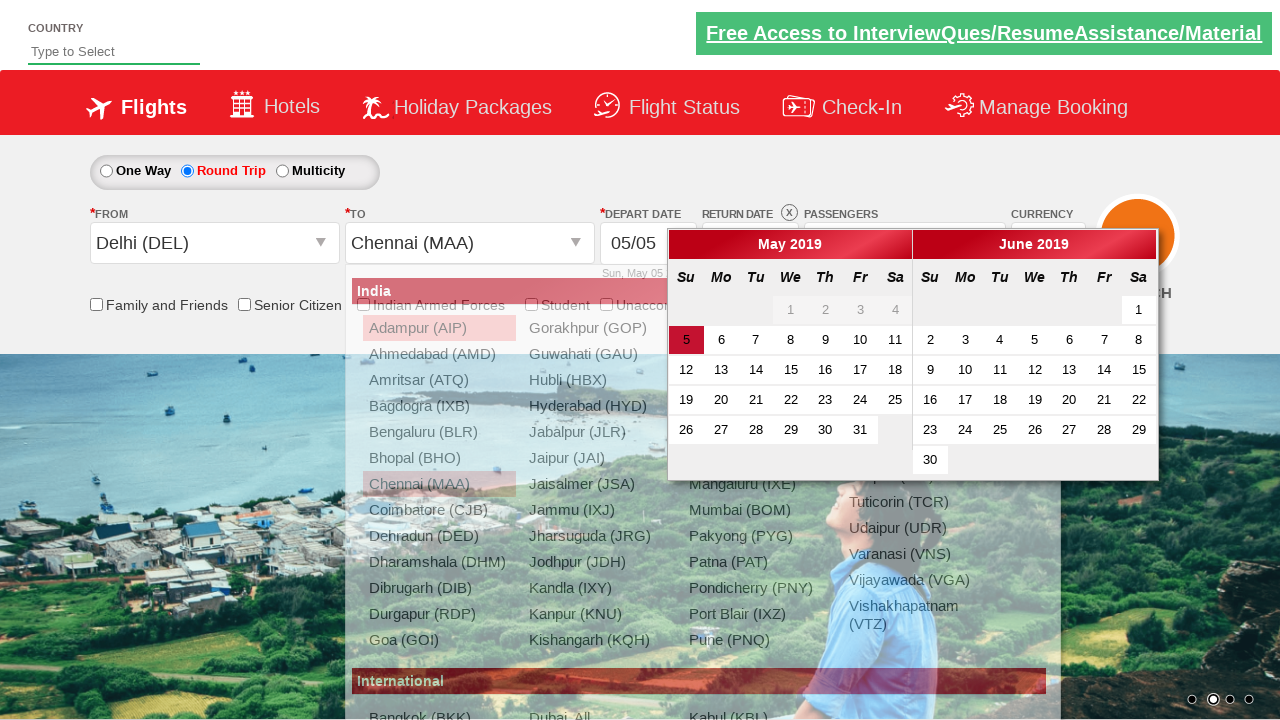

Selected current/active date at (686, 340) on .ui-state-default.ui-state-active
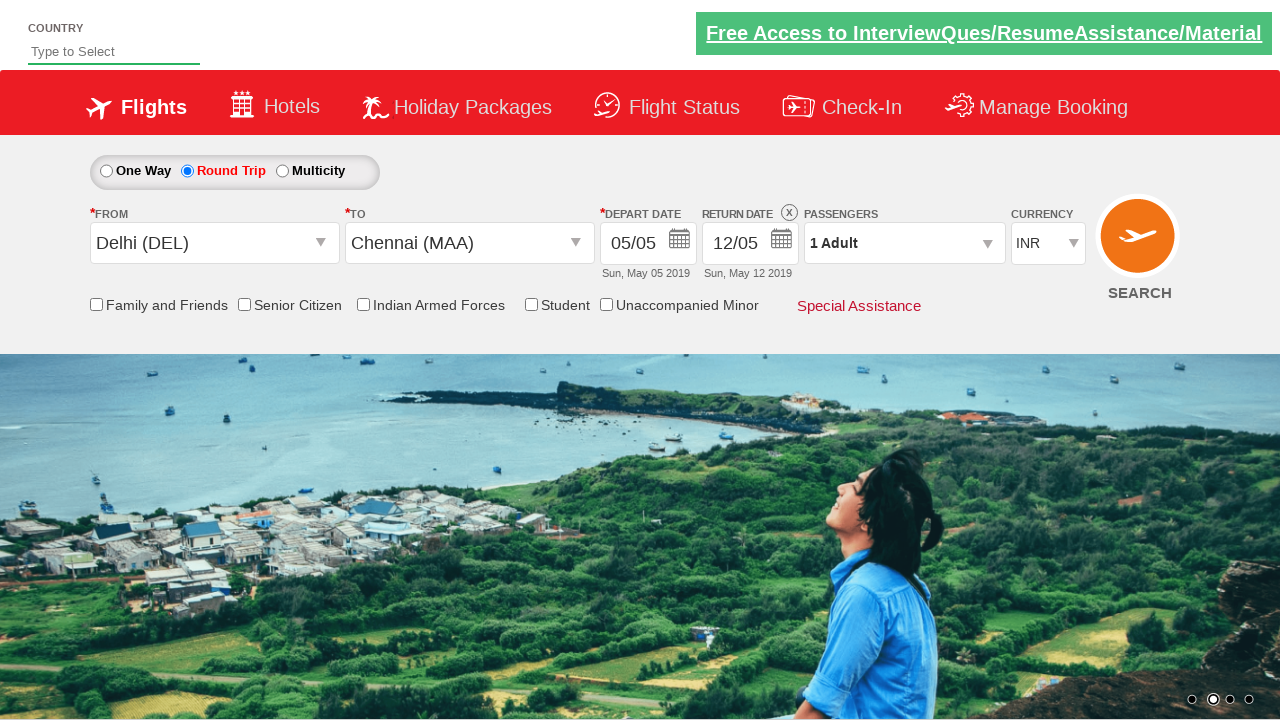

Checked senior citizen discount checkbox at (244, 304) on input[id*='SeniorCitizenDiscount']
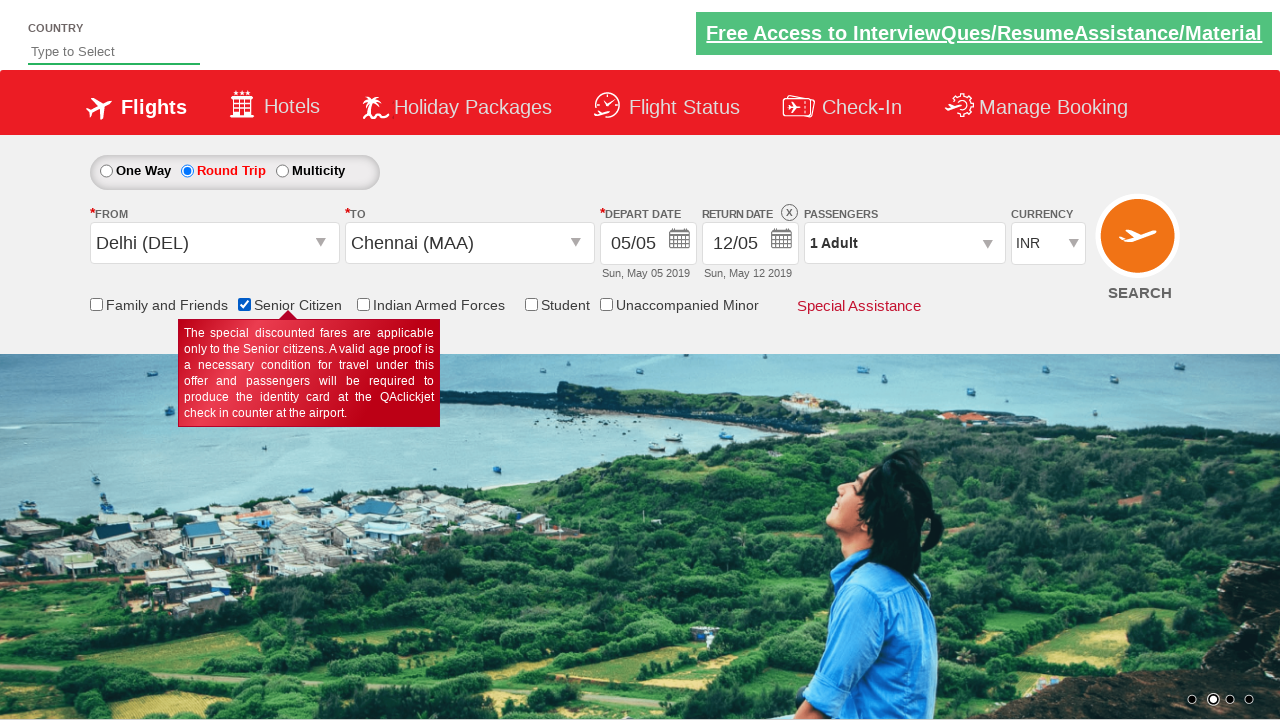

Opened passenger selection dropdown at (904, 243) on #divpaxinfo
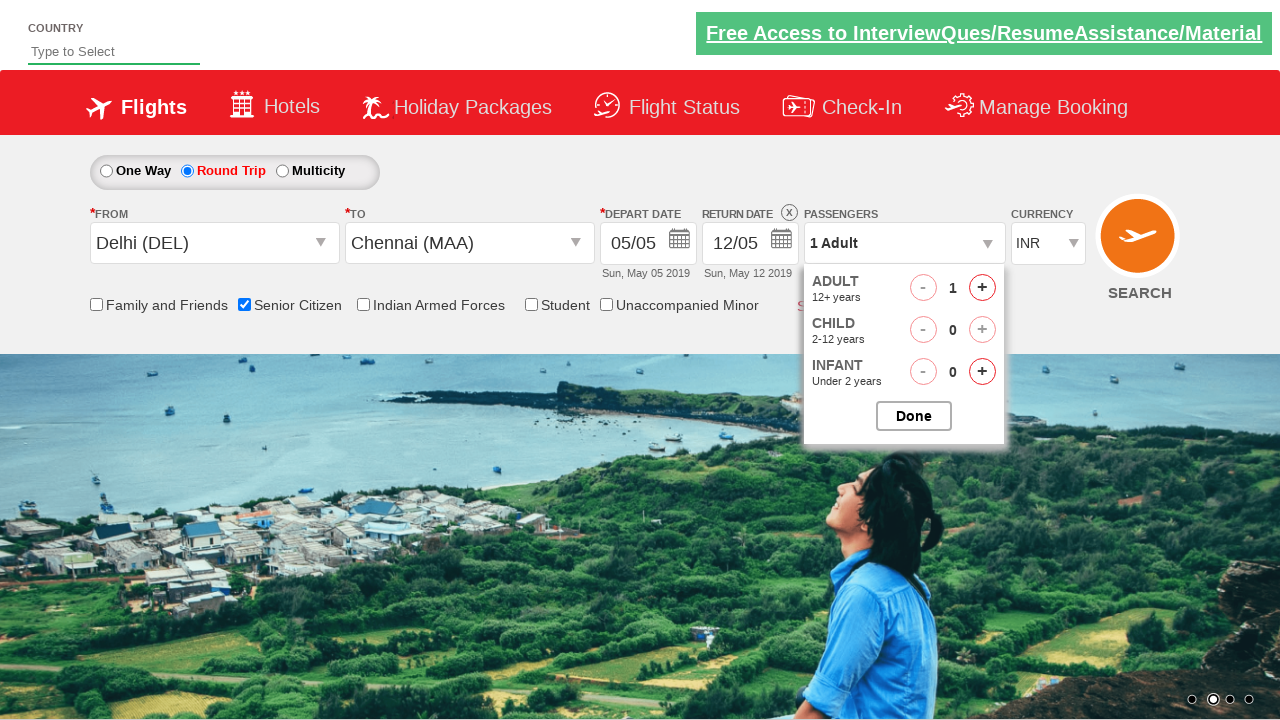

Added adult passenger 1 at (982, 288) on #hrefIncAdt
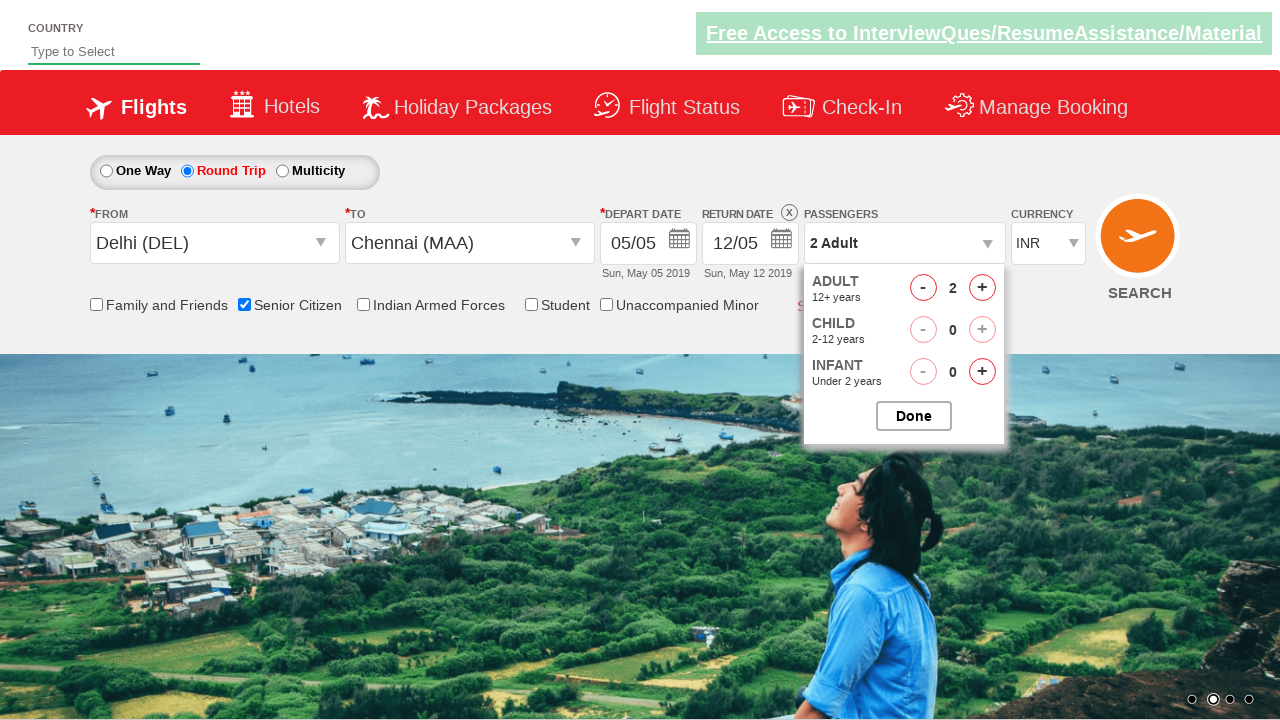

Added adult passenger 2 at (982, 288) on #hrefIncAdt
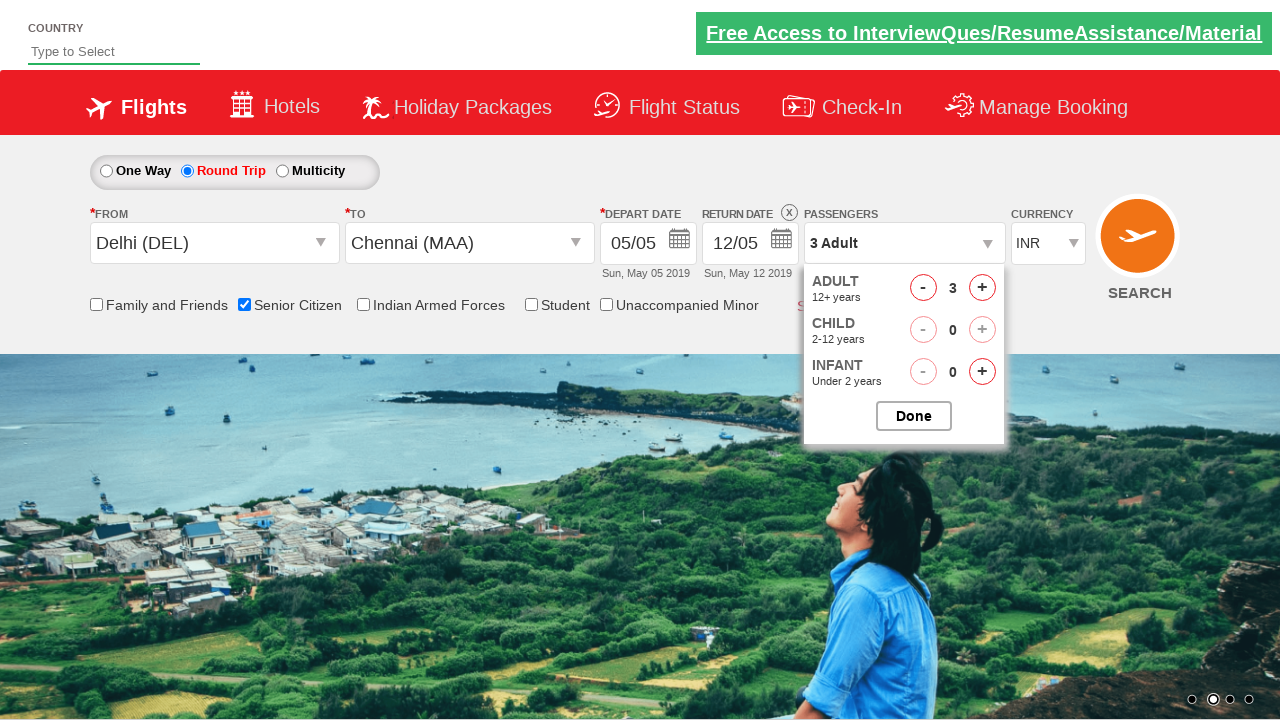

Added adult passenger 3 at (982, 288) on #hrefIncAdt
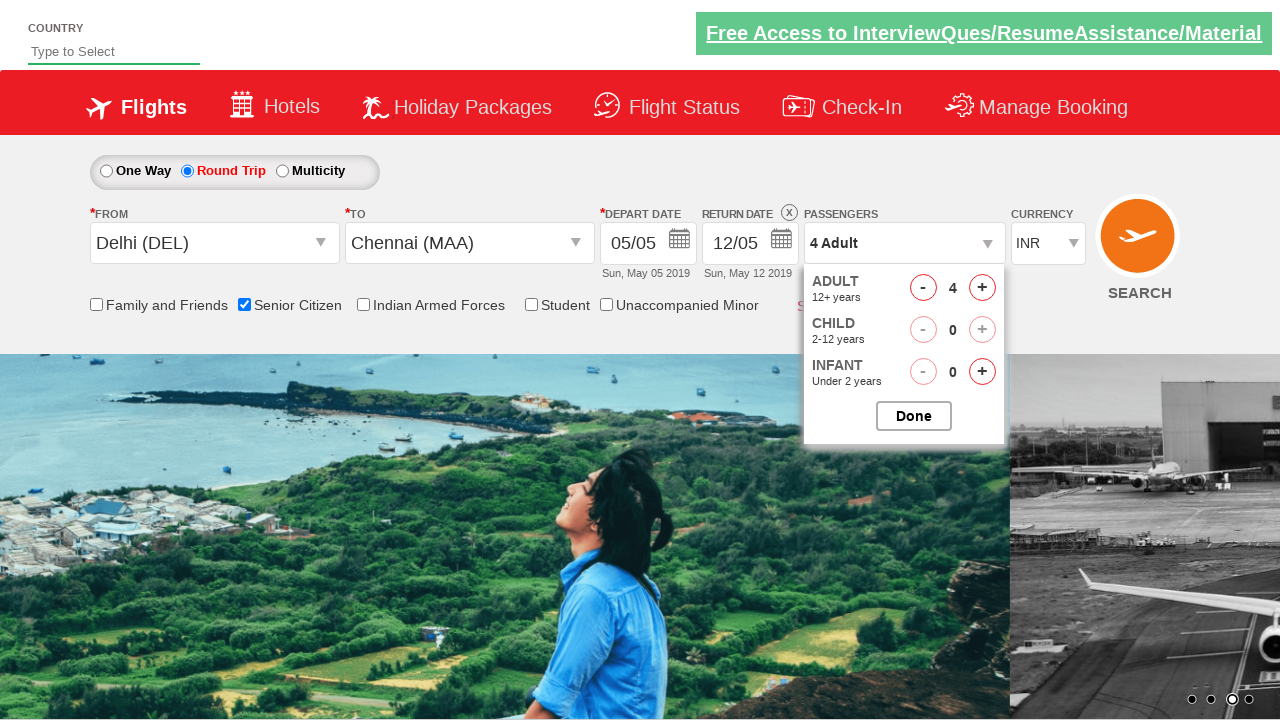

Added adult passenger 4 at (982, 288) on #hrefIncAdt
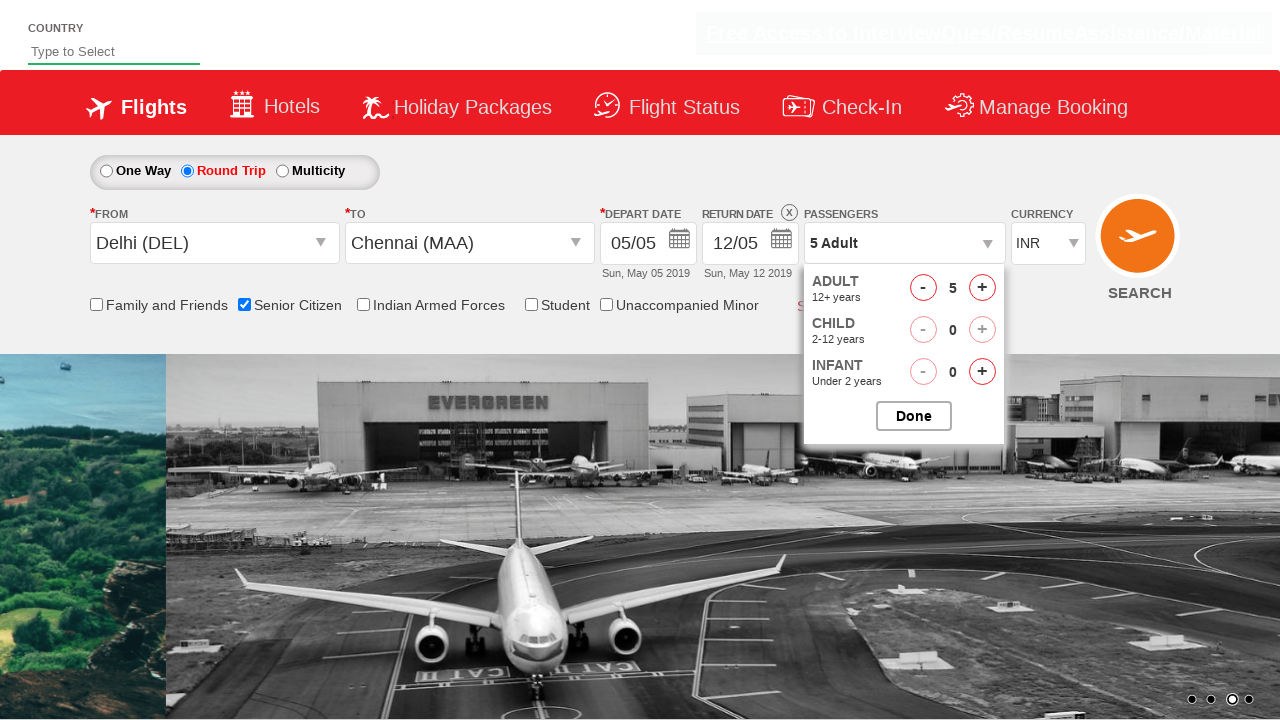

Closed passenger selection dropdown at (914, 416) on #btnclosepaxoption
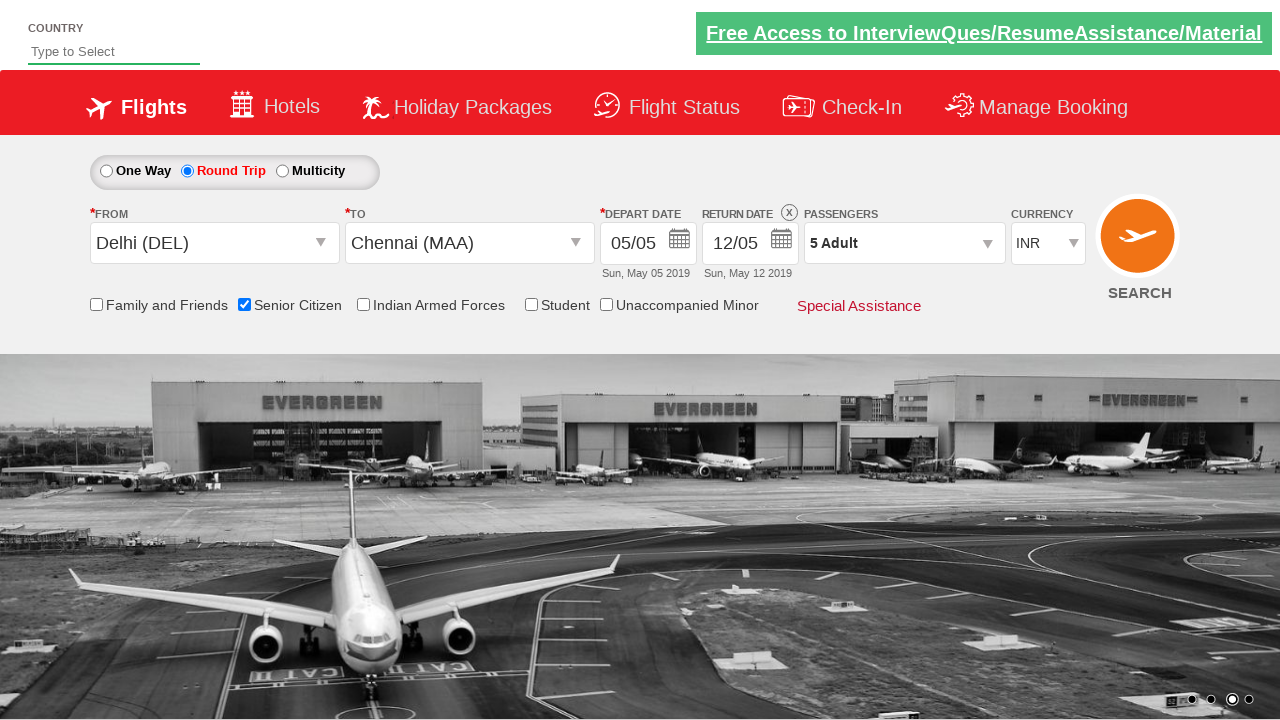

Clicked search button to find flights at (1140, 245) on input[value='Search']
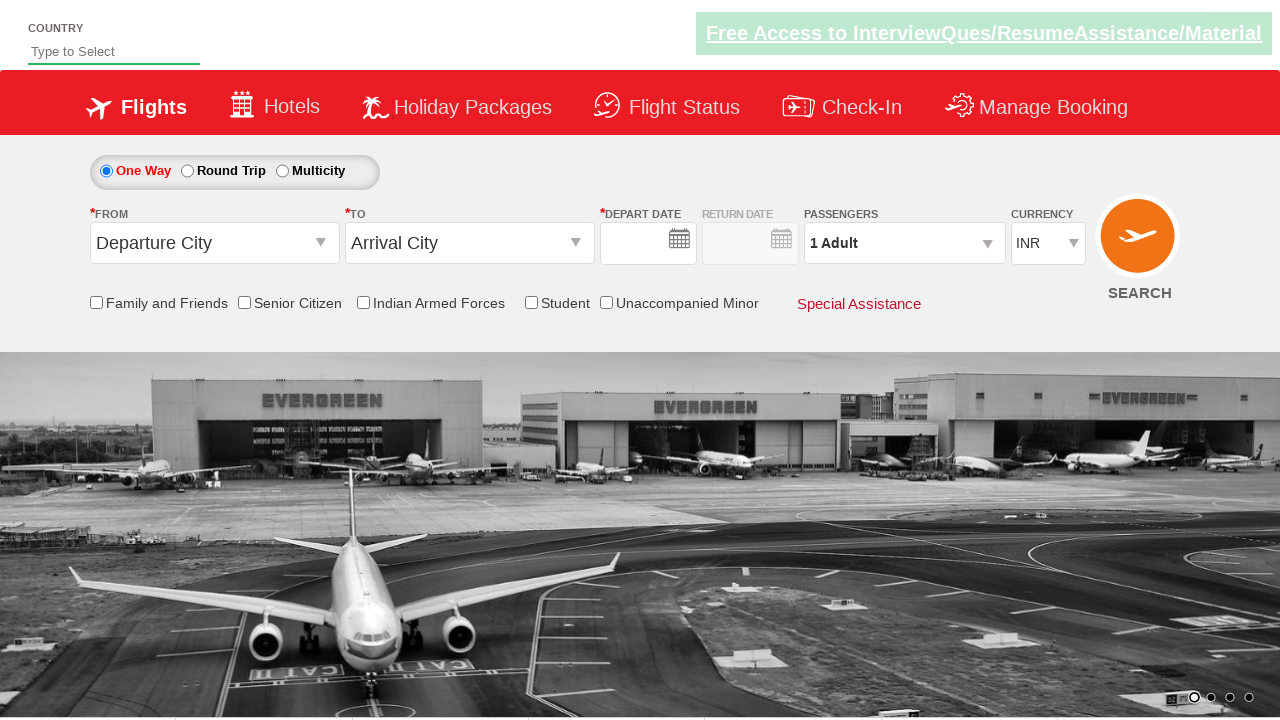

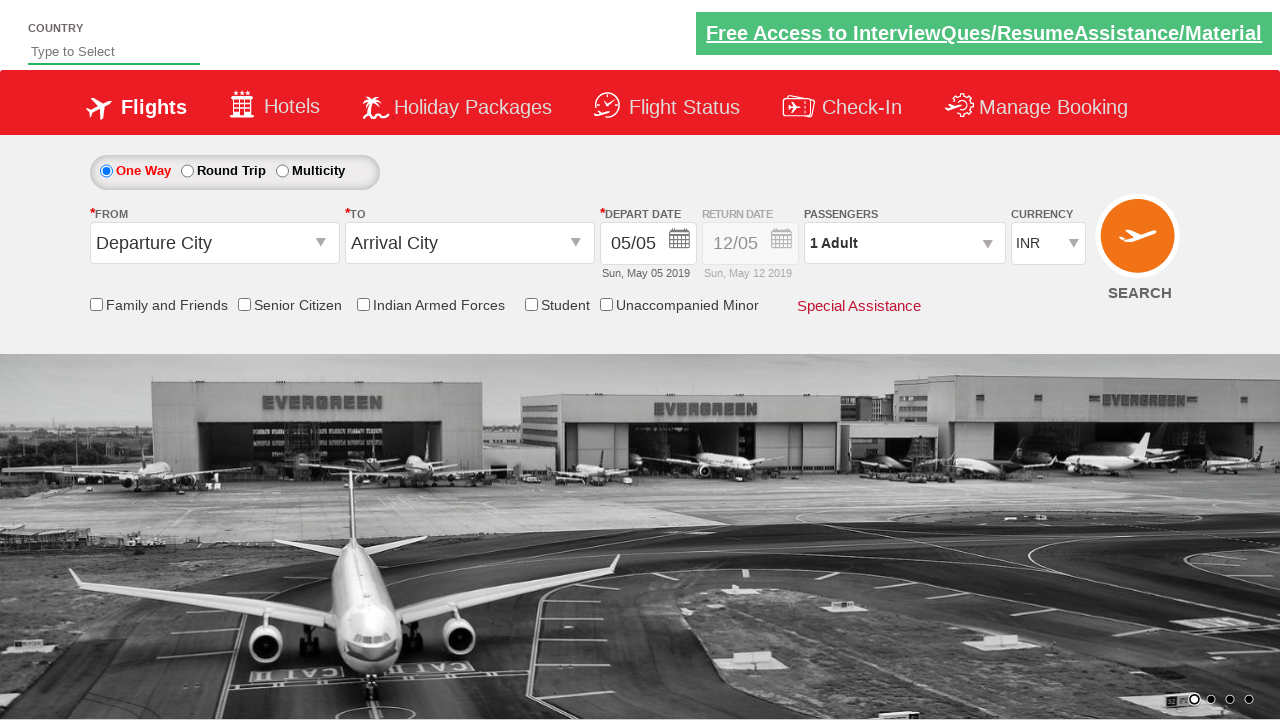